Tests that todo data persists across page reload by creating todos, marking one complete, and reloading

Starting URL: https://demo.playwright.dev/todomvc

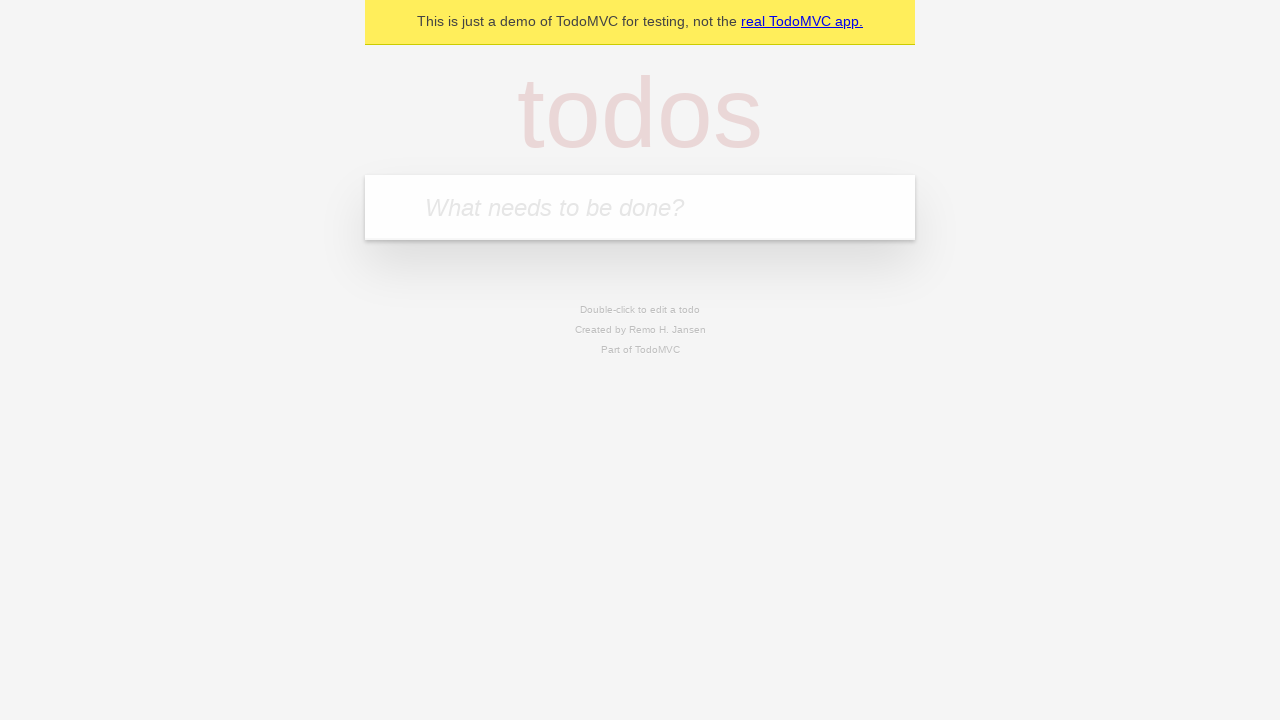

Filled first todo input with 'buy some cheese' on internal:attr=[placeholder="What needs to be done?"i]
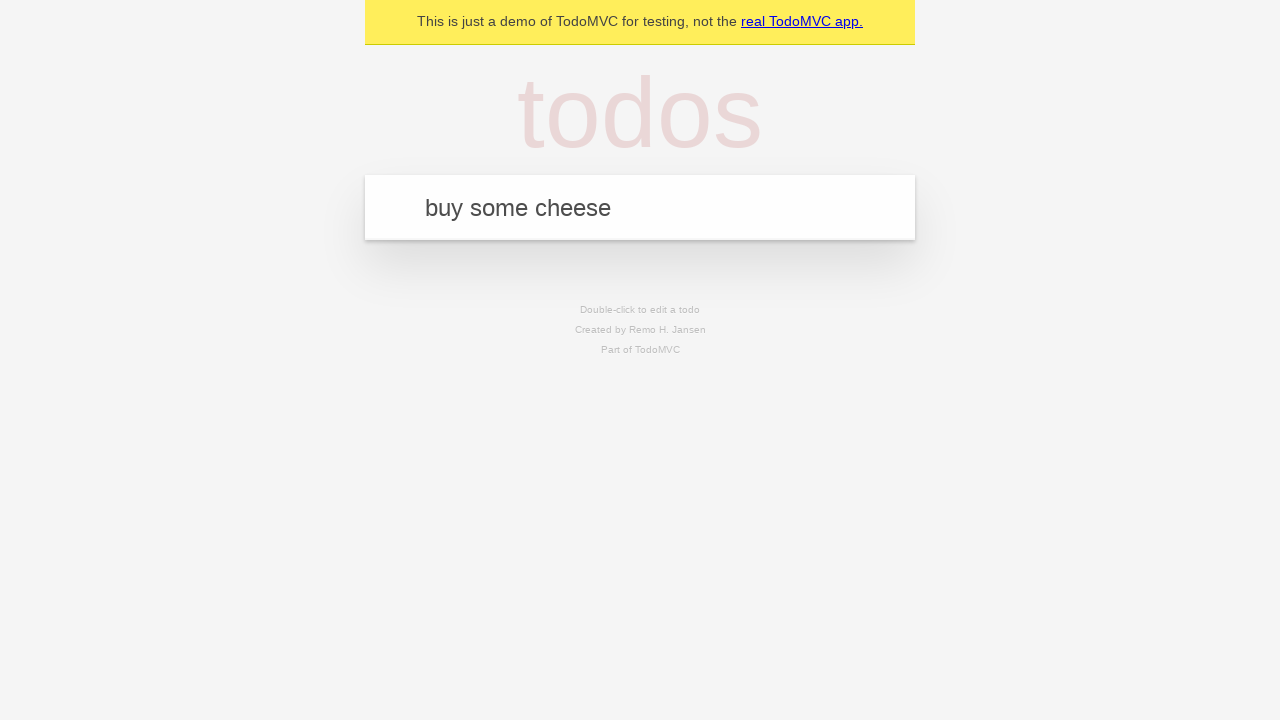

Pressed Enter to create first todo item on internal:attr=[placeholder="What needs to be done?"i]
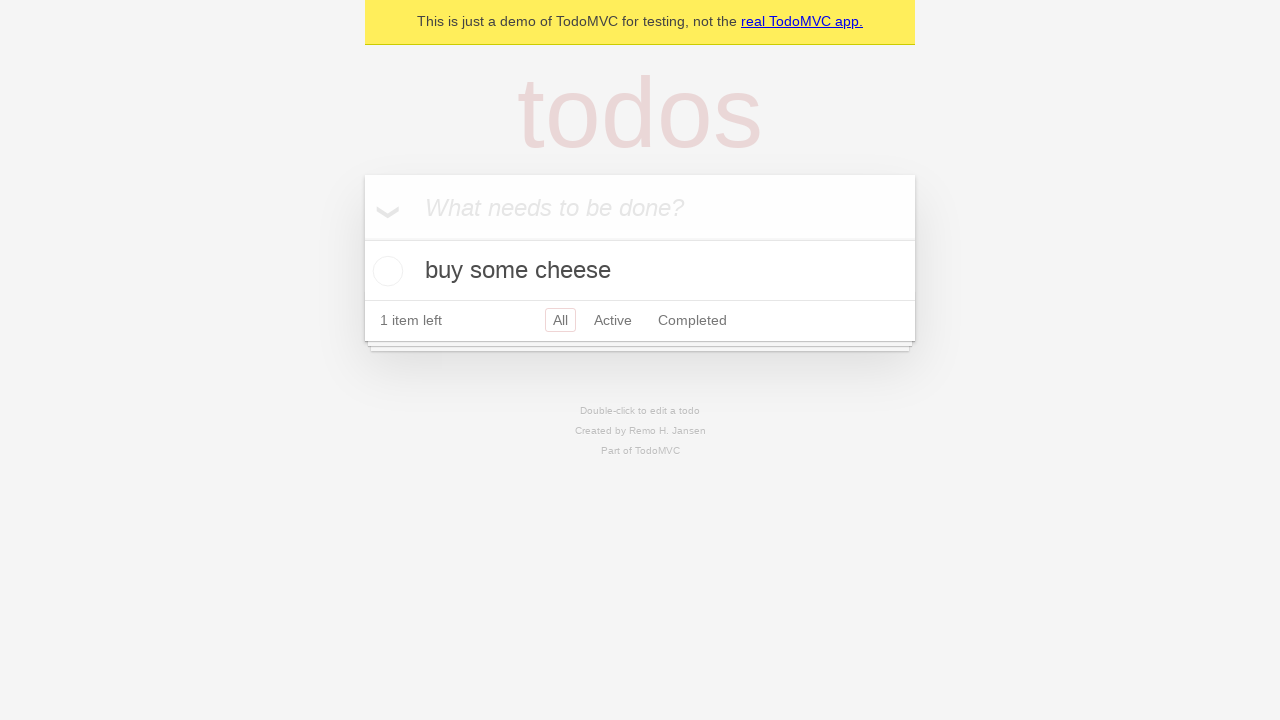

Filled second todo input with 'feed the cat' on internal:attr=[placeholder="What needs to be done?"i]
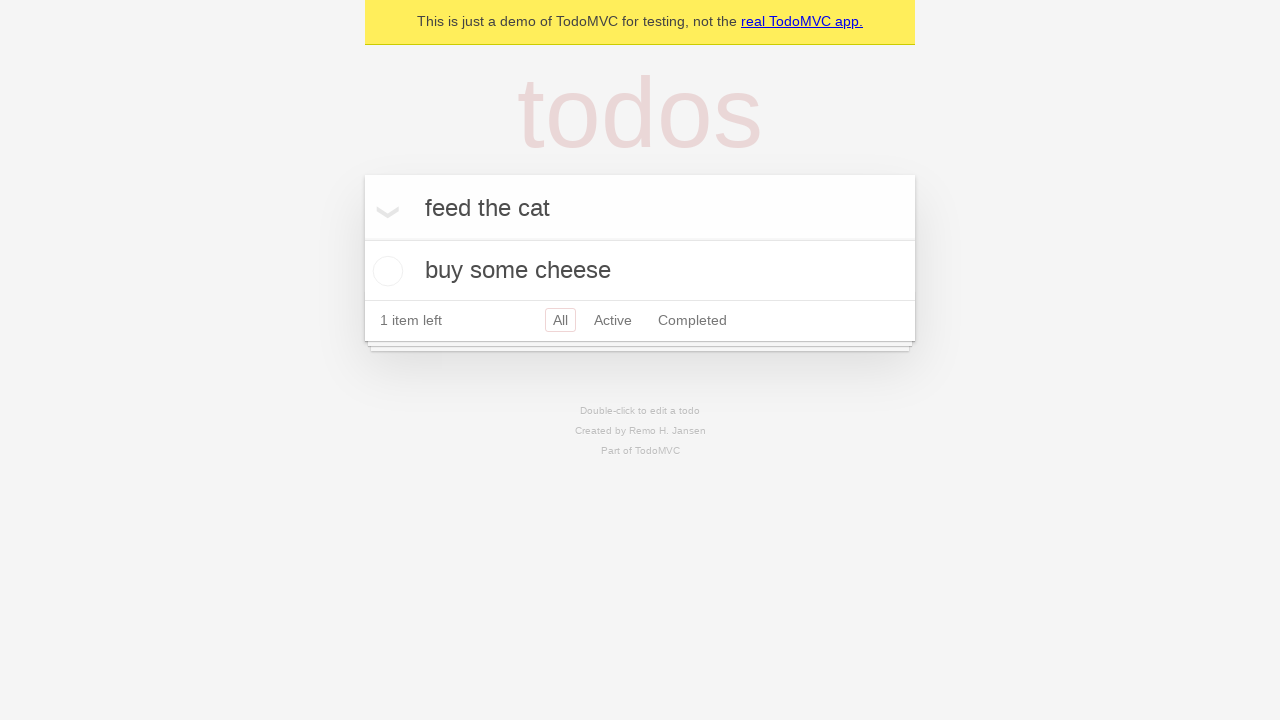

Pressed Enter to create second todo item on internal:attr=[placeholder="What needs to be done?"i]
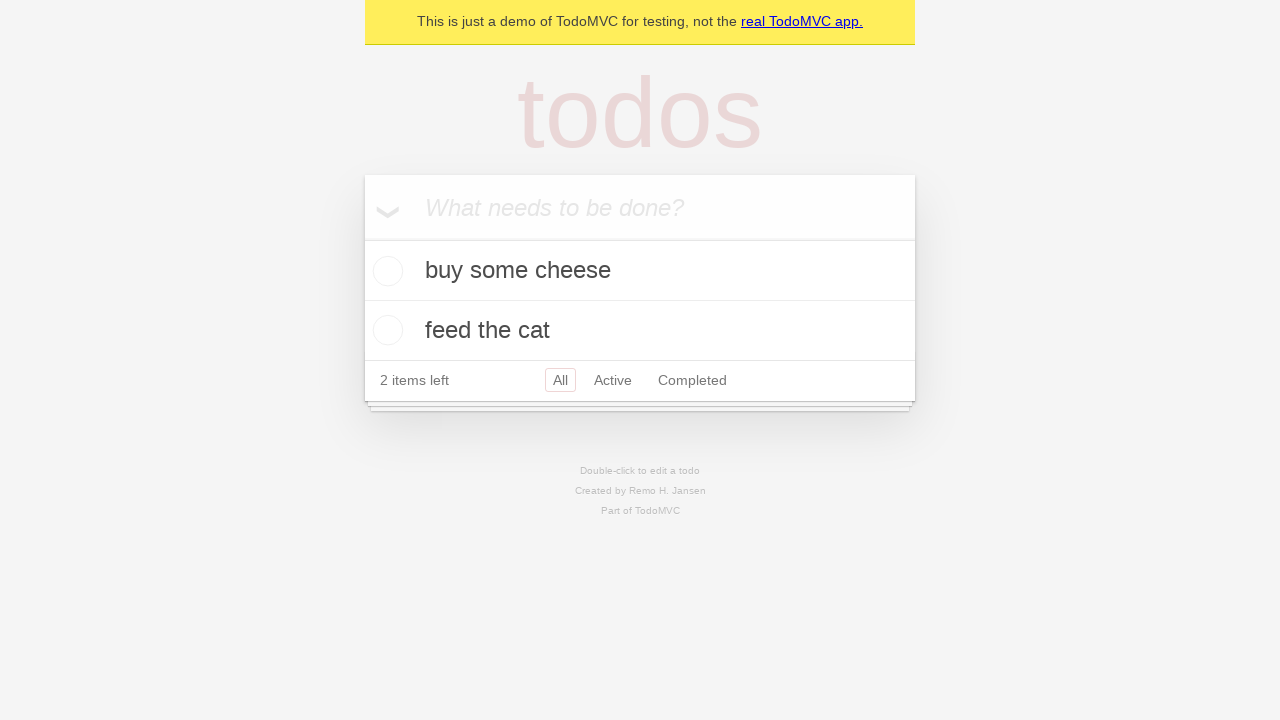

Located all todo items
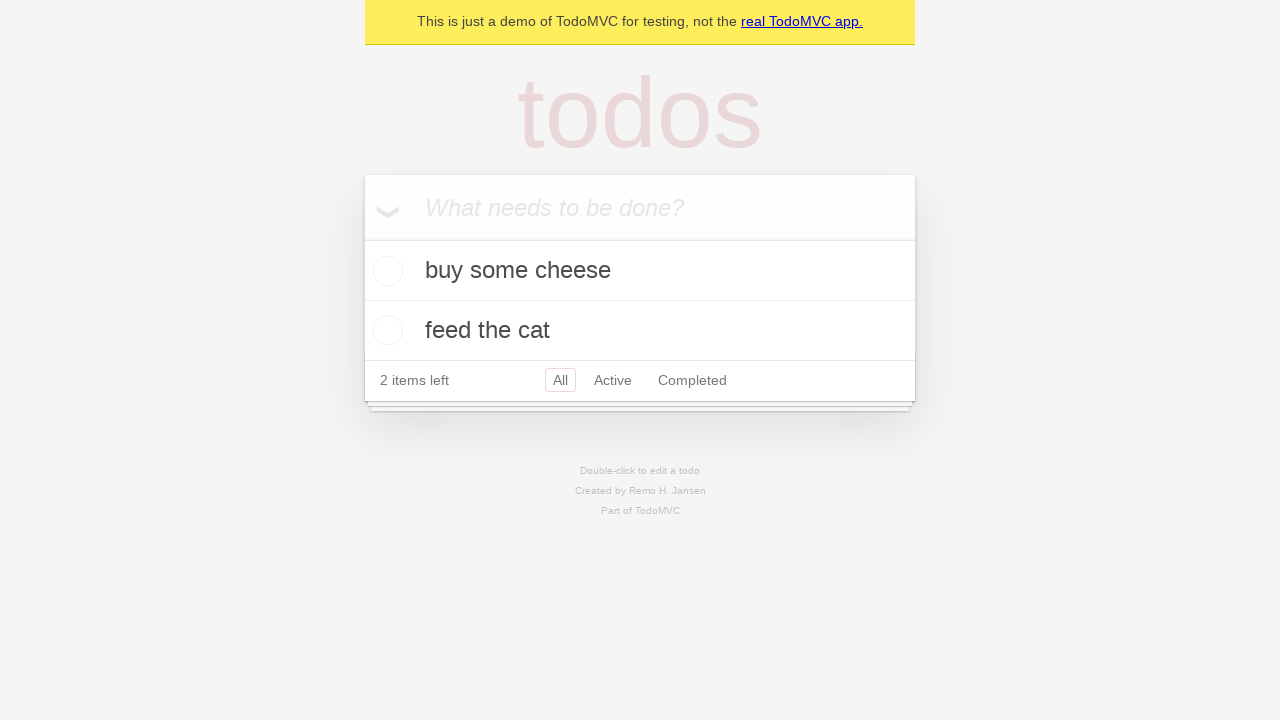

Located checkbox for first todo item
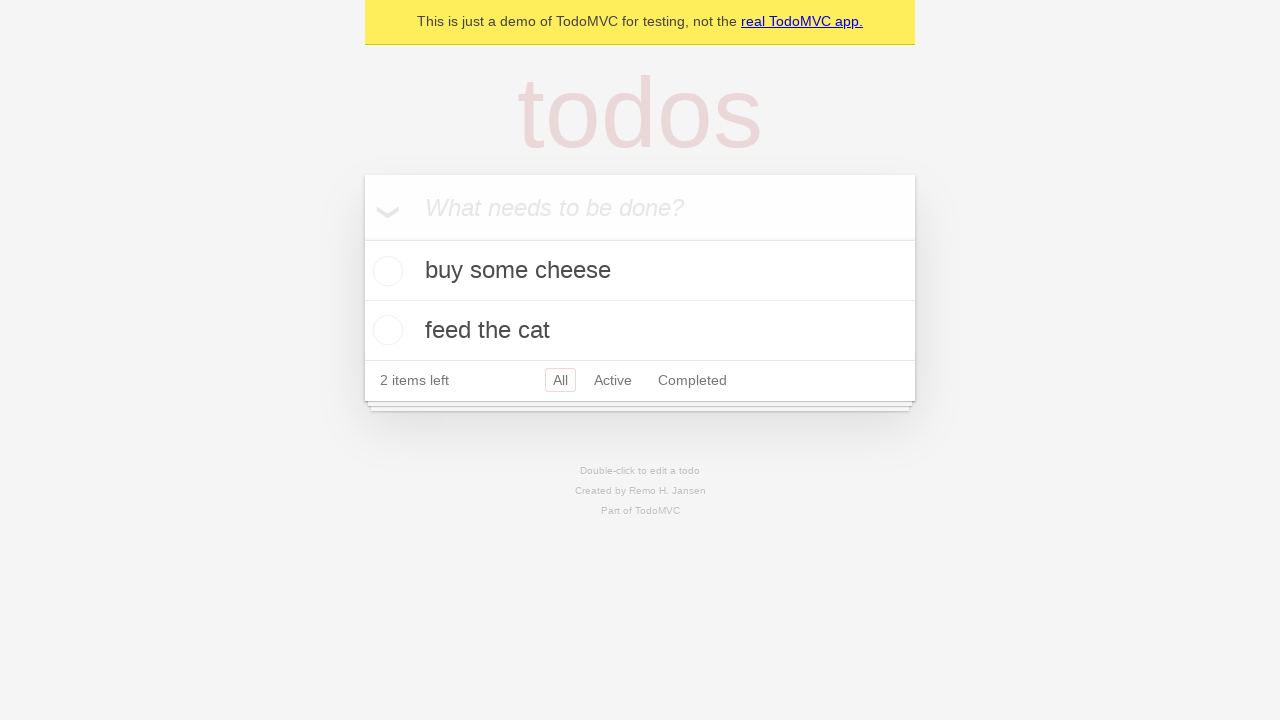

Checked the first todo item at (385, 271) on internal:testid=[data-testid="todo-item"s] >> nth=0 >> internal:role=checkbox
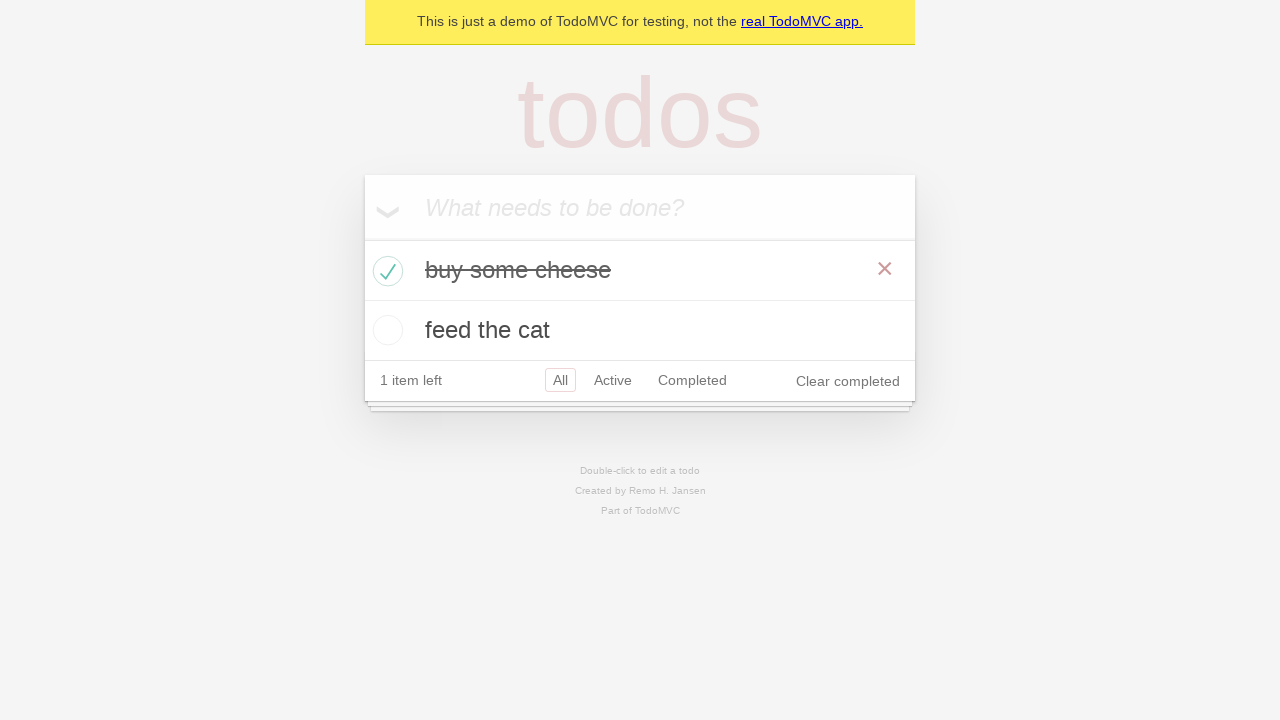

Reloaded the page to verify data persistence
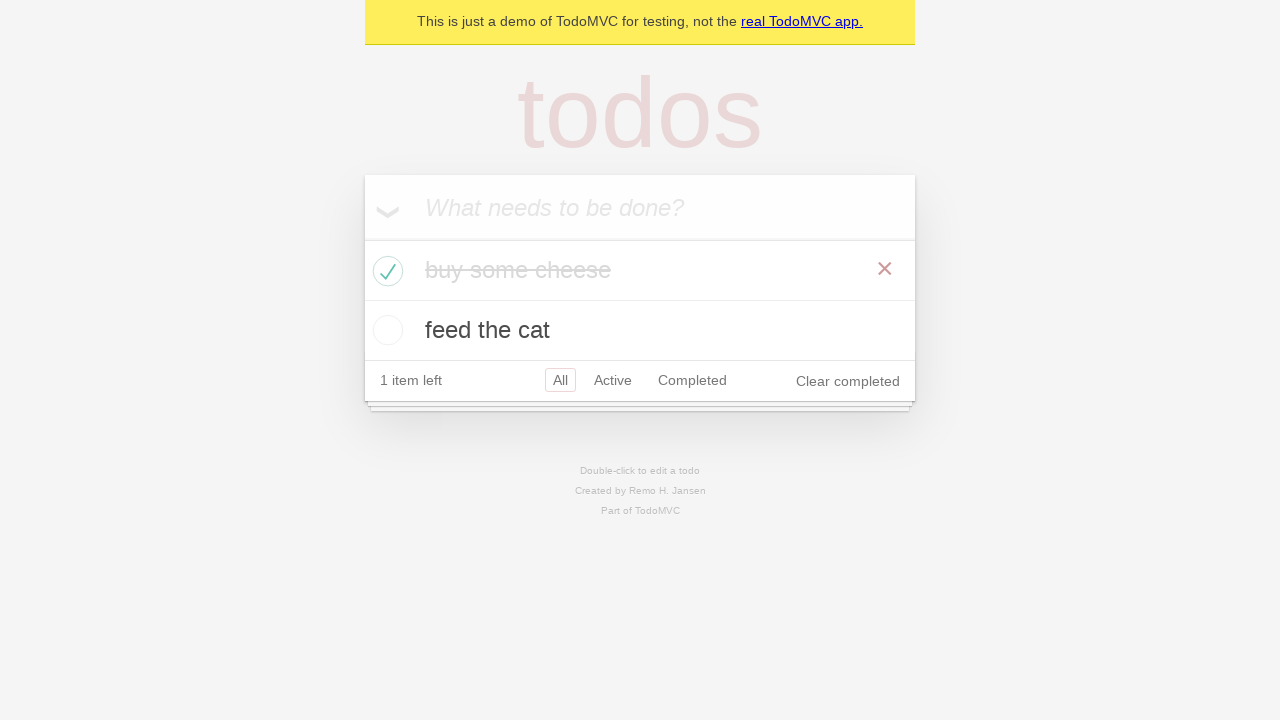

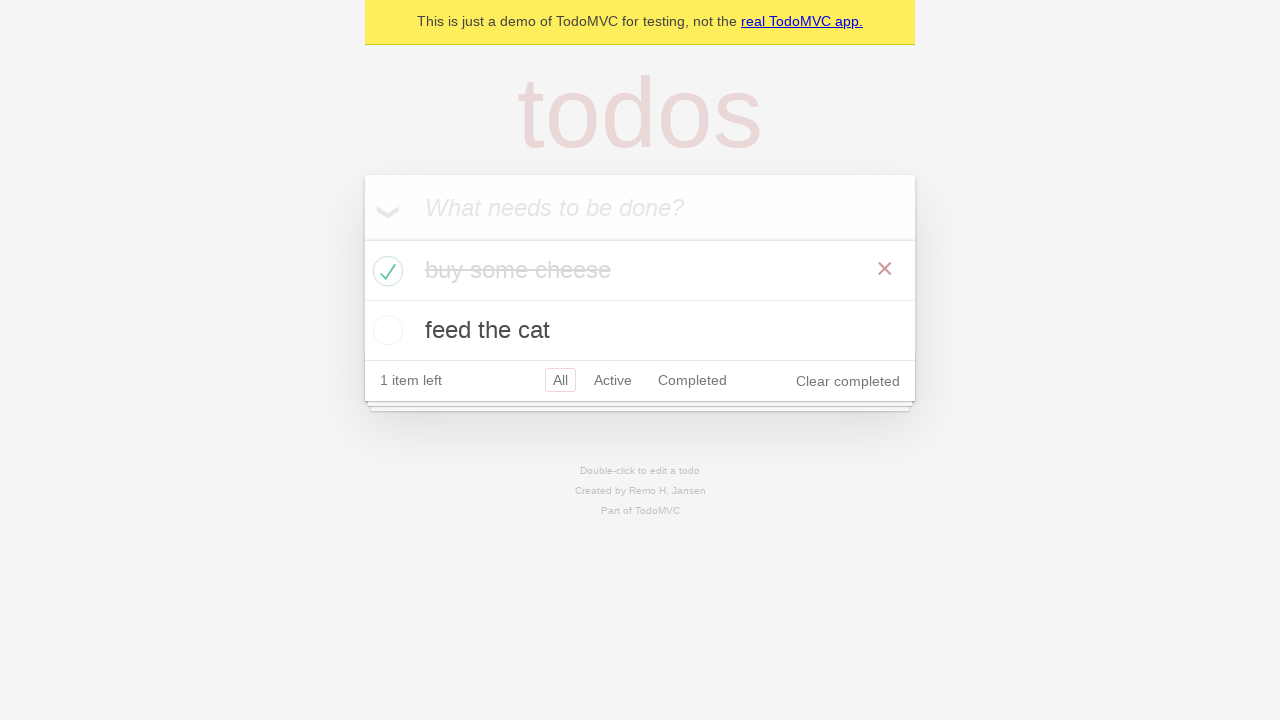